Tests auto-suggestion dropdown functionality by typing a partial search term and selecting a matching option from the suggestions list

Starting URL: https://rahulshettyacademy.com/dropdownsPractise/

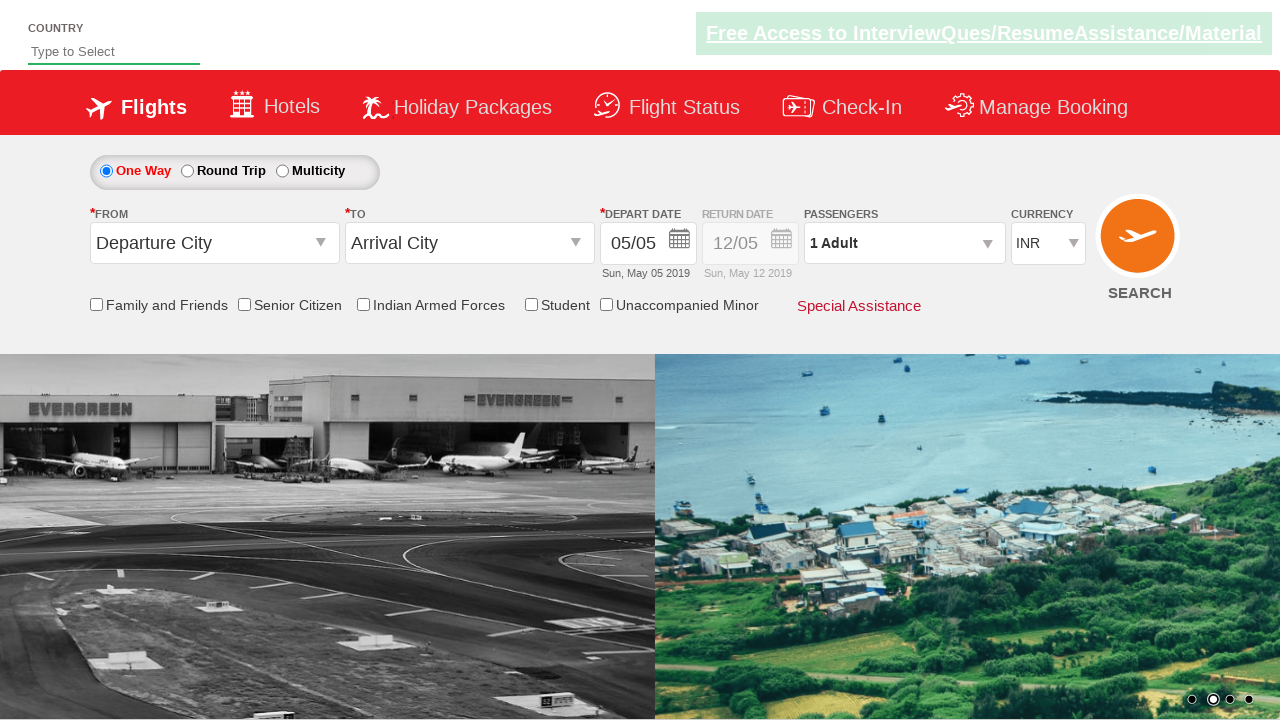

Typed 'ind' in autosuggest field to trigger dropdown suggestions on #autosuggest
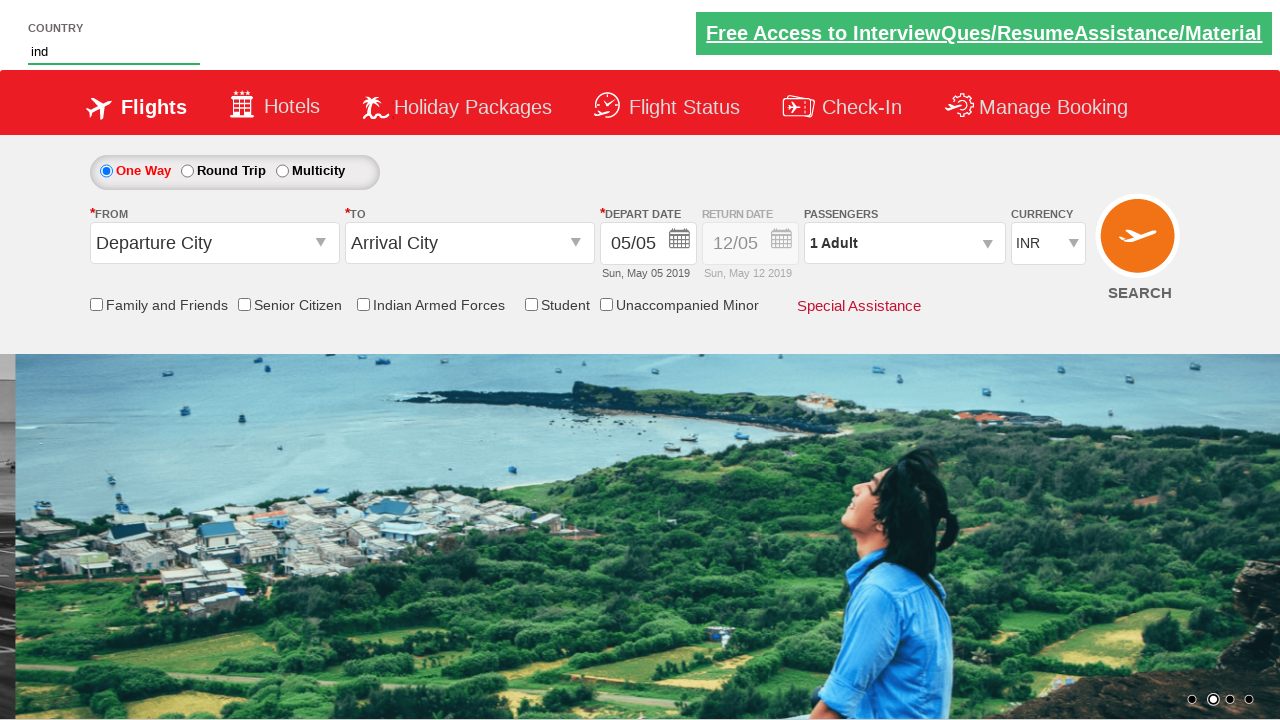

Auto-suggestion dropdown options appeared
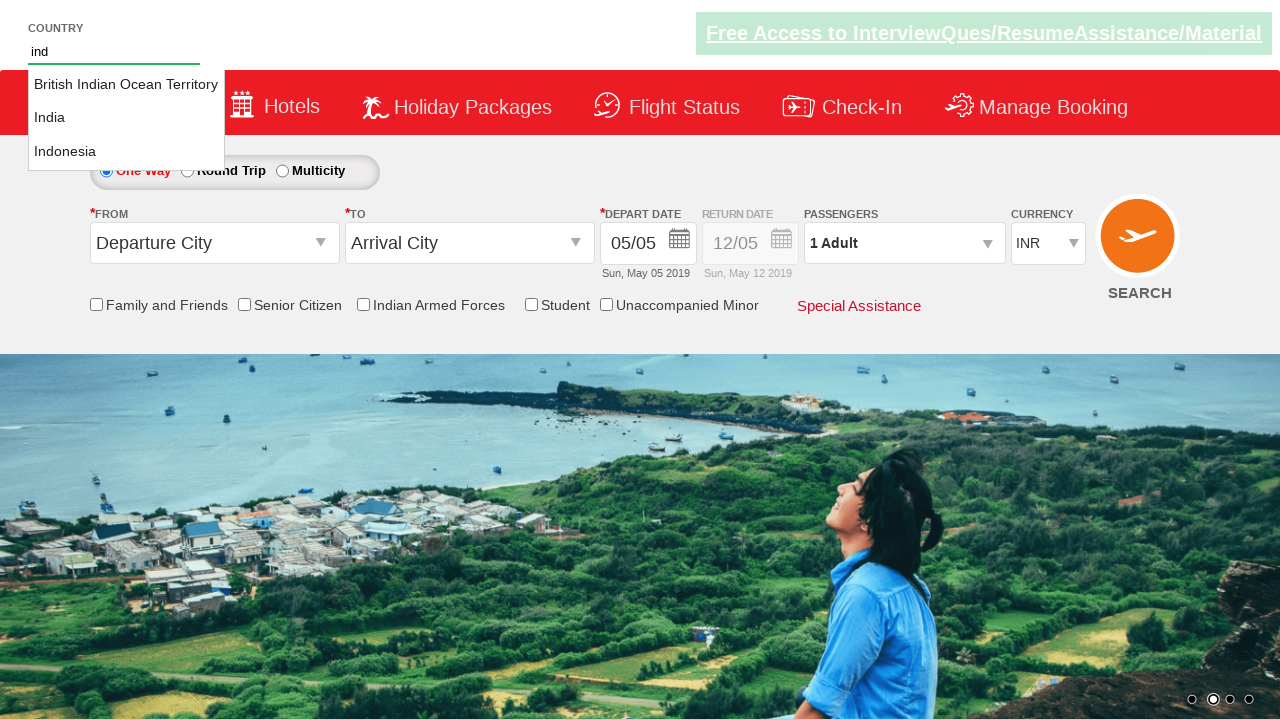

Located all suggestion options in dropdown
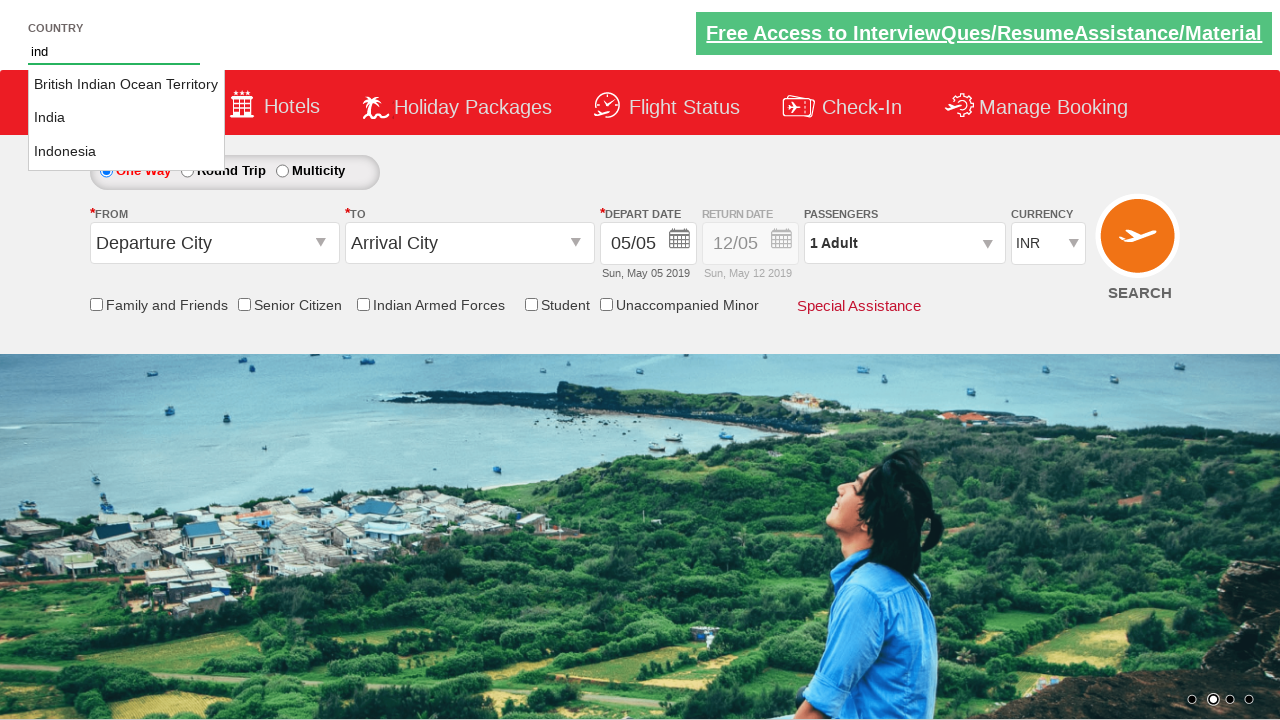

Found 3 suggestion options in dropdown
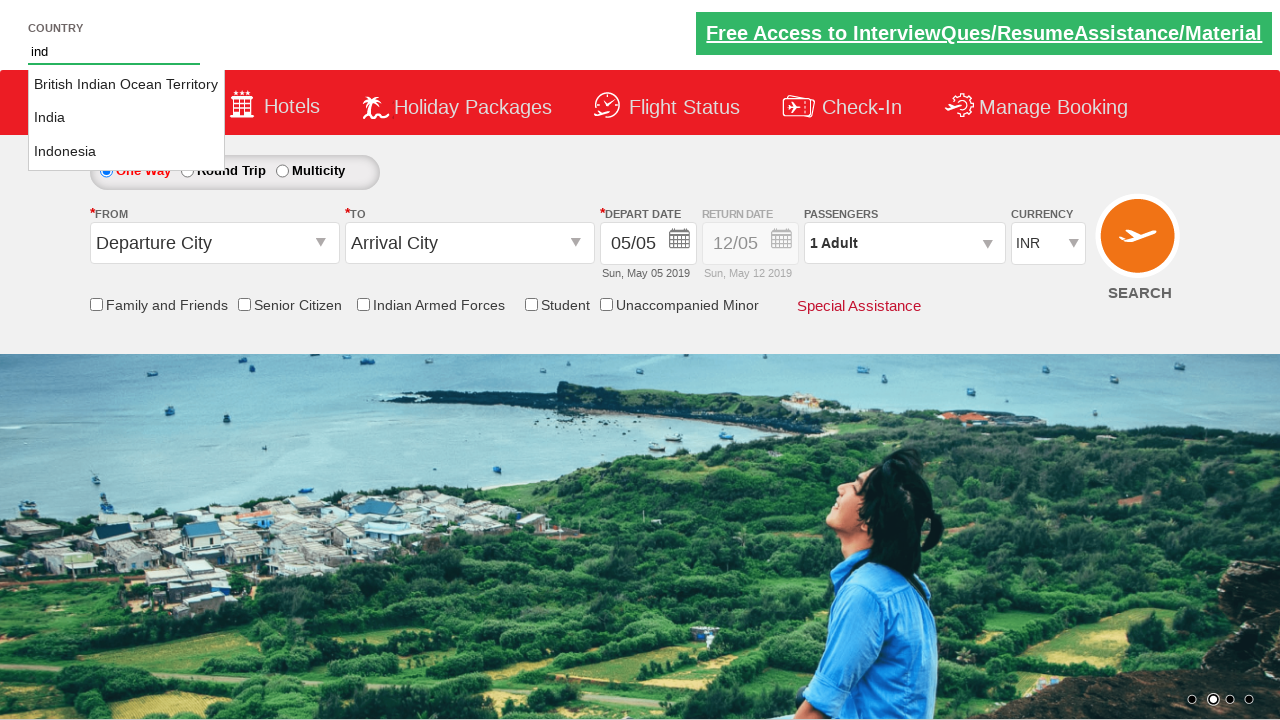

Selected 'India' from auto-suggestion dropdown at (126, 118) on xpath=//li[@class='ui-menu-item']/a >> nth=1
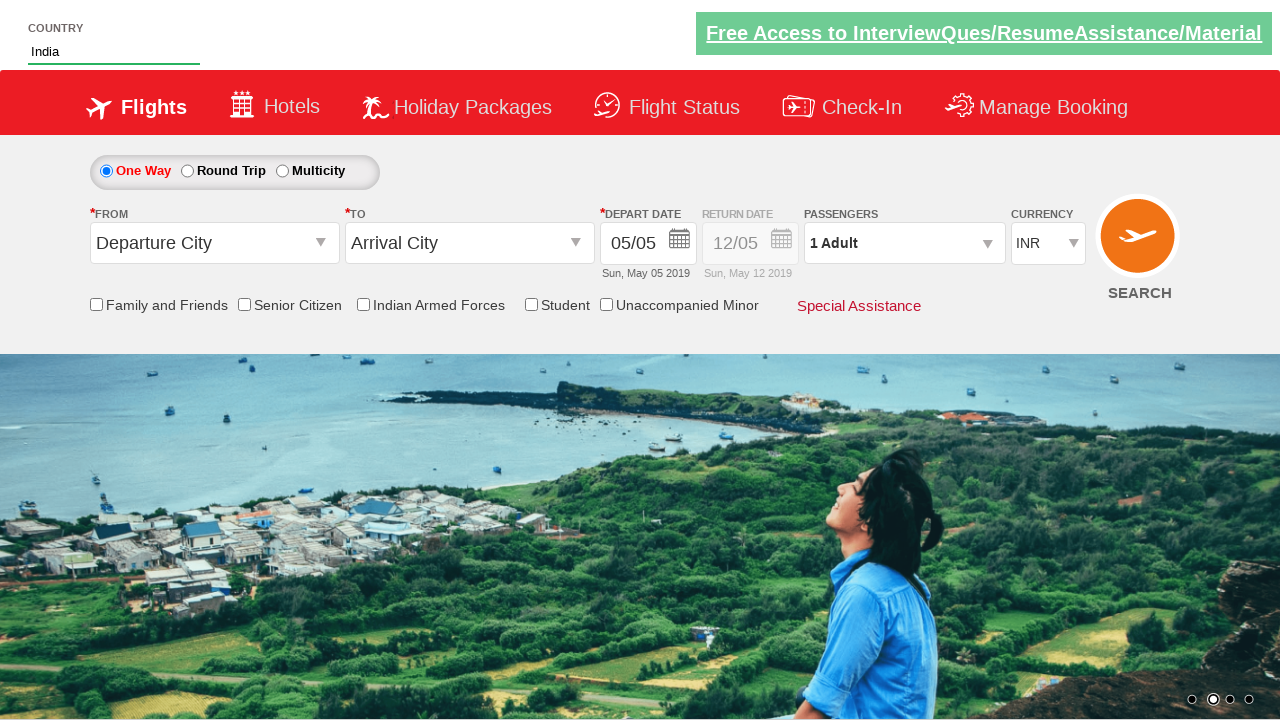

Waited 1 second to confirm selection was processed
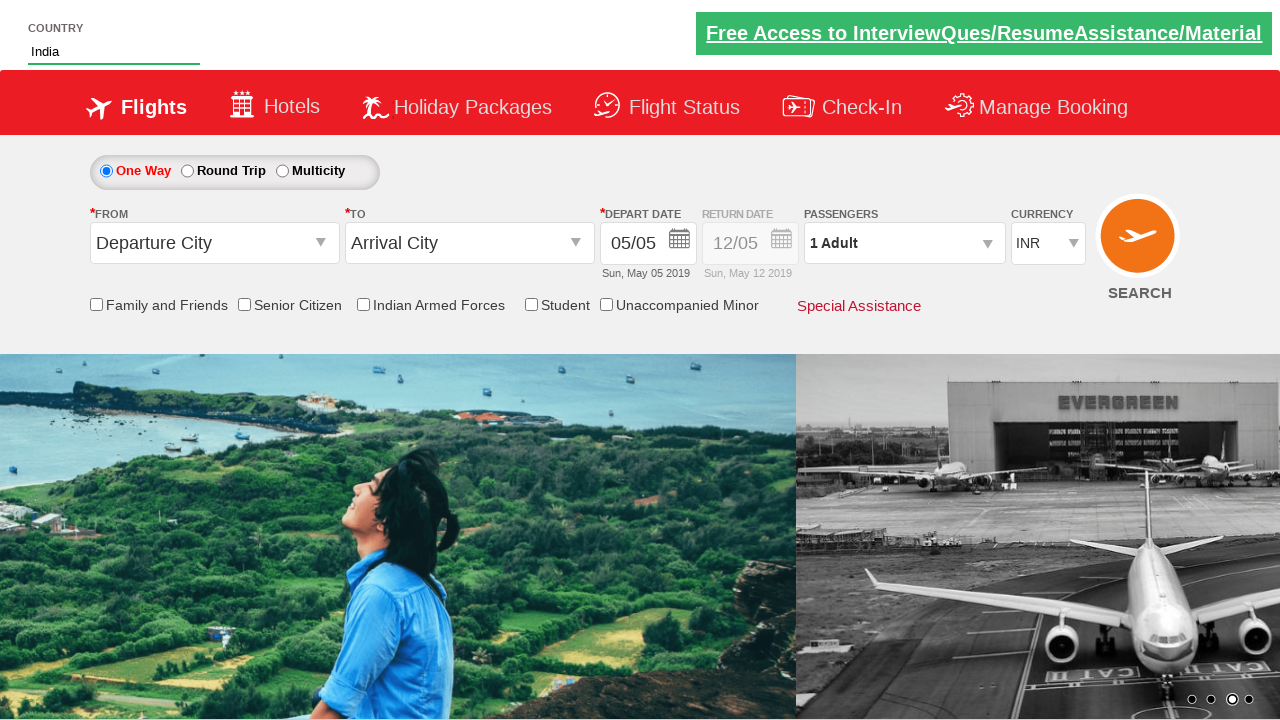

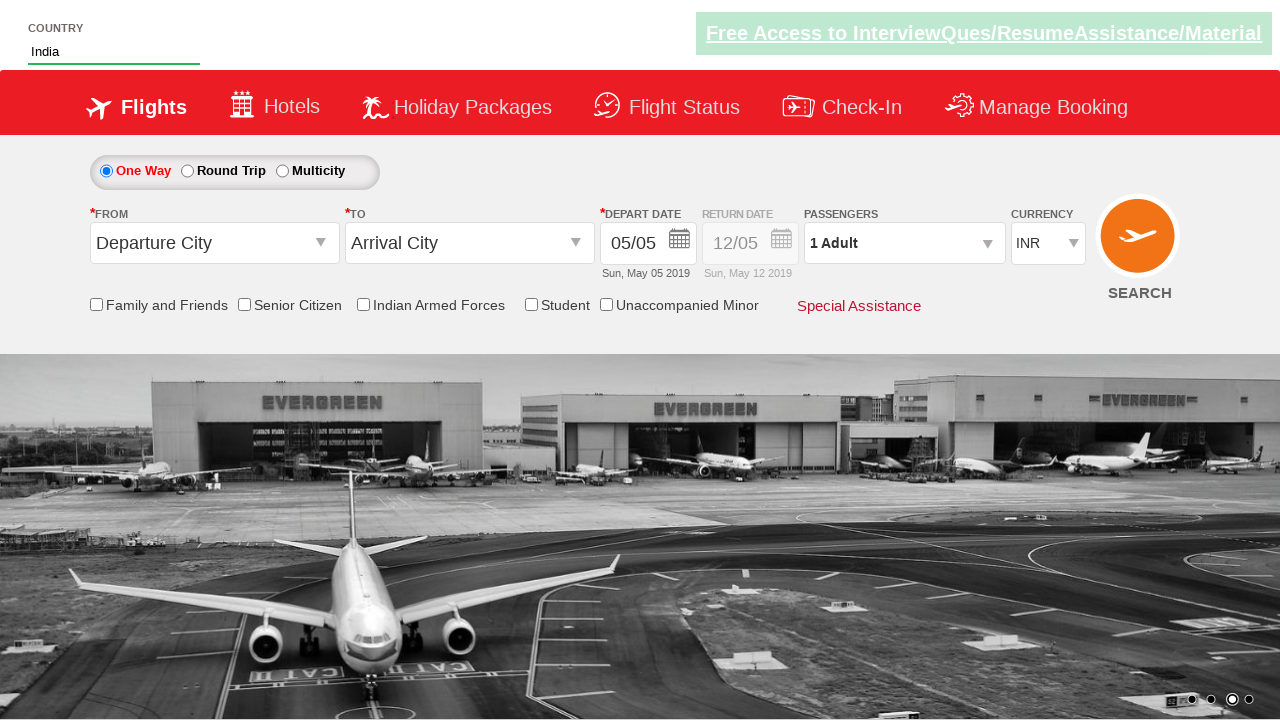